Tests date entry by typing a date directly into the date input field

Starting URL: https://kristinek.github.io/site/examples/actions

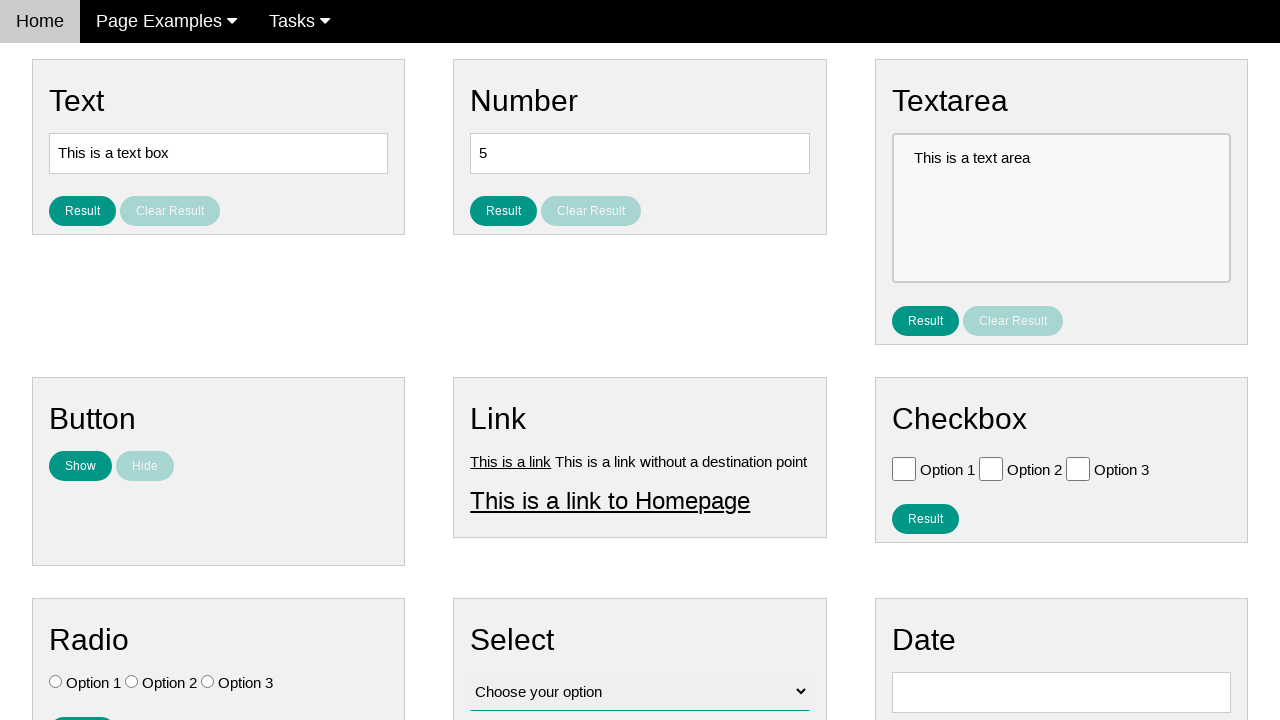

Cleared the date input field on #vfb-8
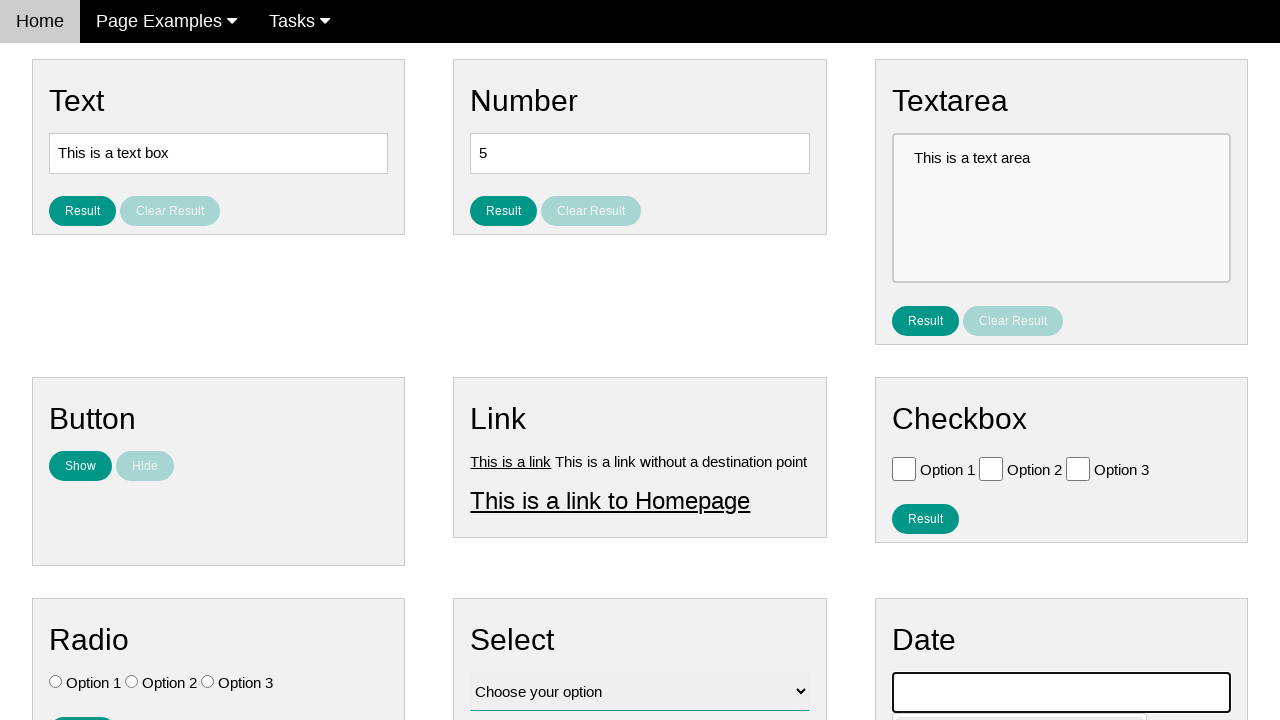

Entered date '05/02/1959' directly into the date input field on #vfb-8
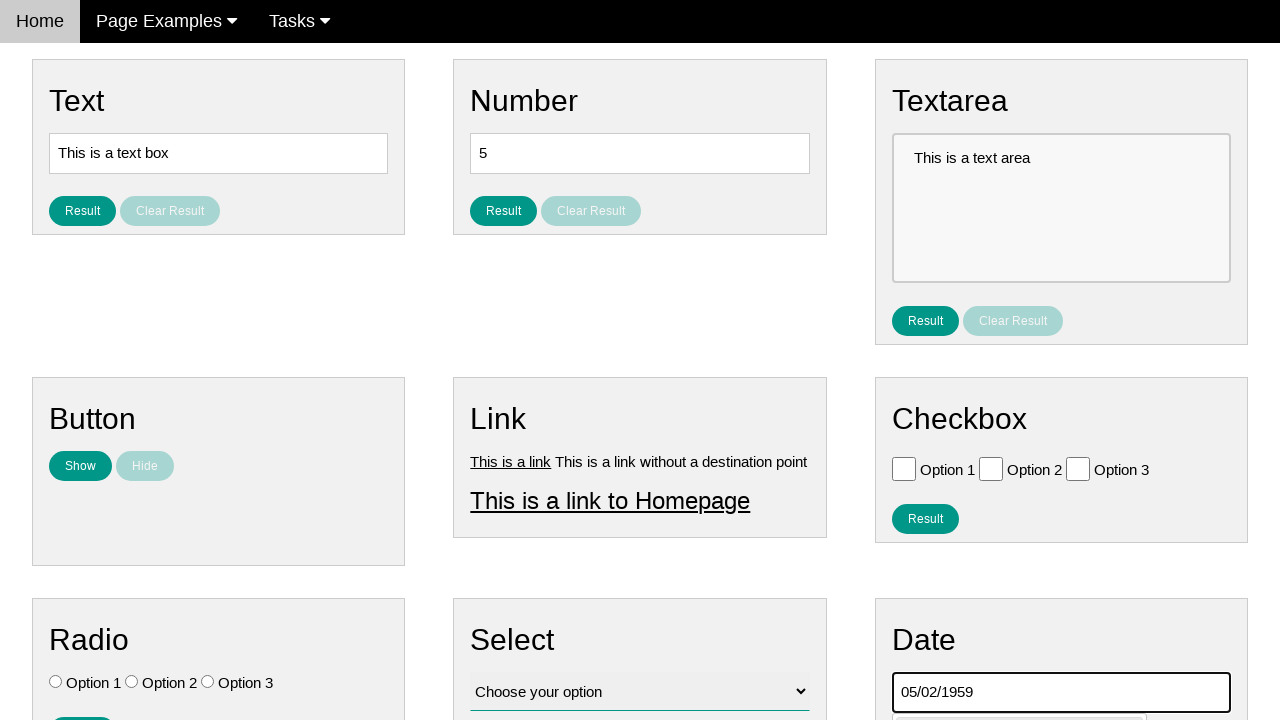

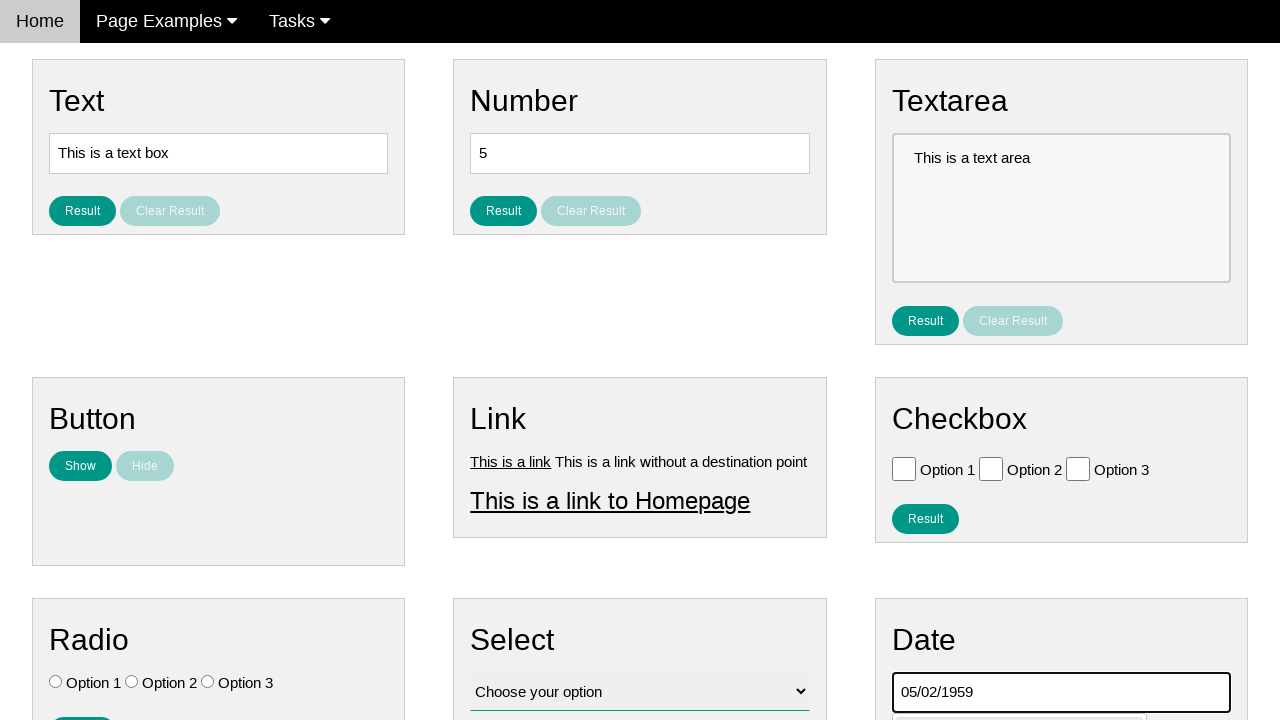